Tests SpiceJet flight search functionality by entering departure city (Gop) and destination city (Lucknow) in the flight booking form

Starting URL: https://www.spicejet.com/

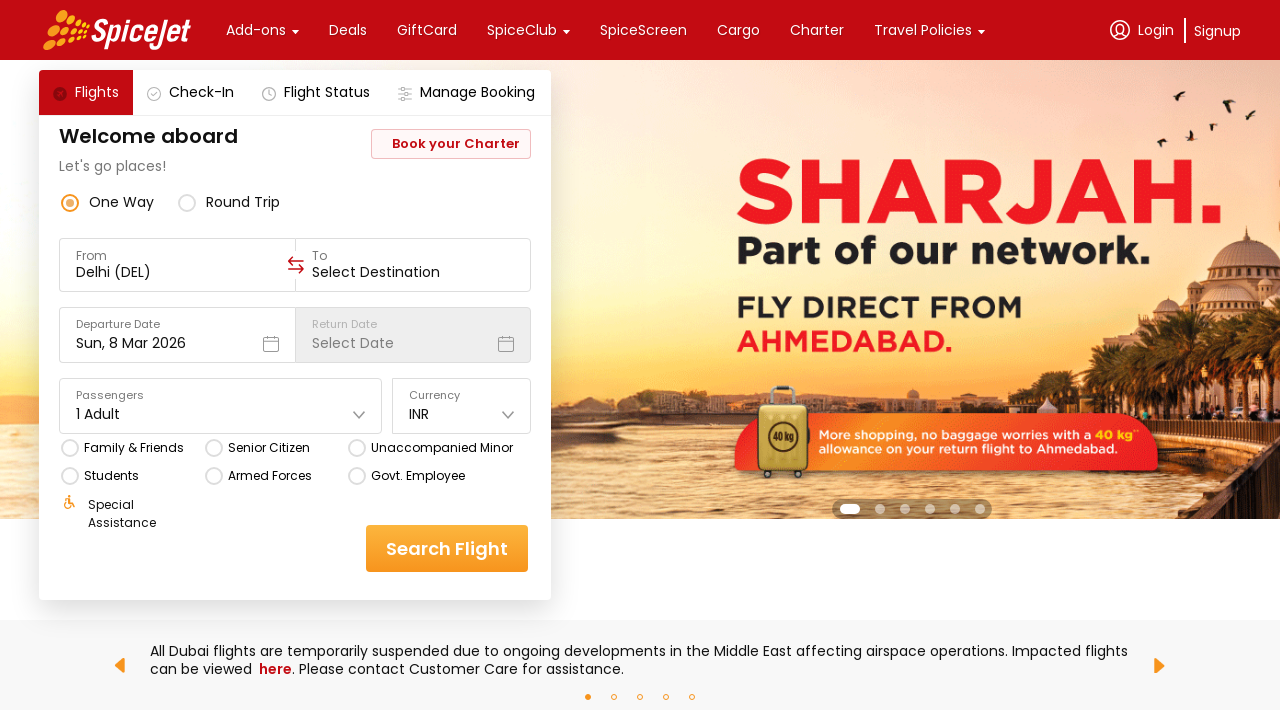

Filled departure city field with 'Gop' on (//input[@class='css-1cwyjr8 r-homxoj r-ubezar r-10paoce r-13qz1uu'])[1]
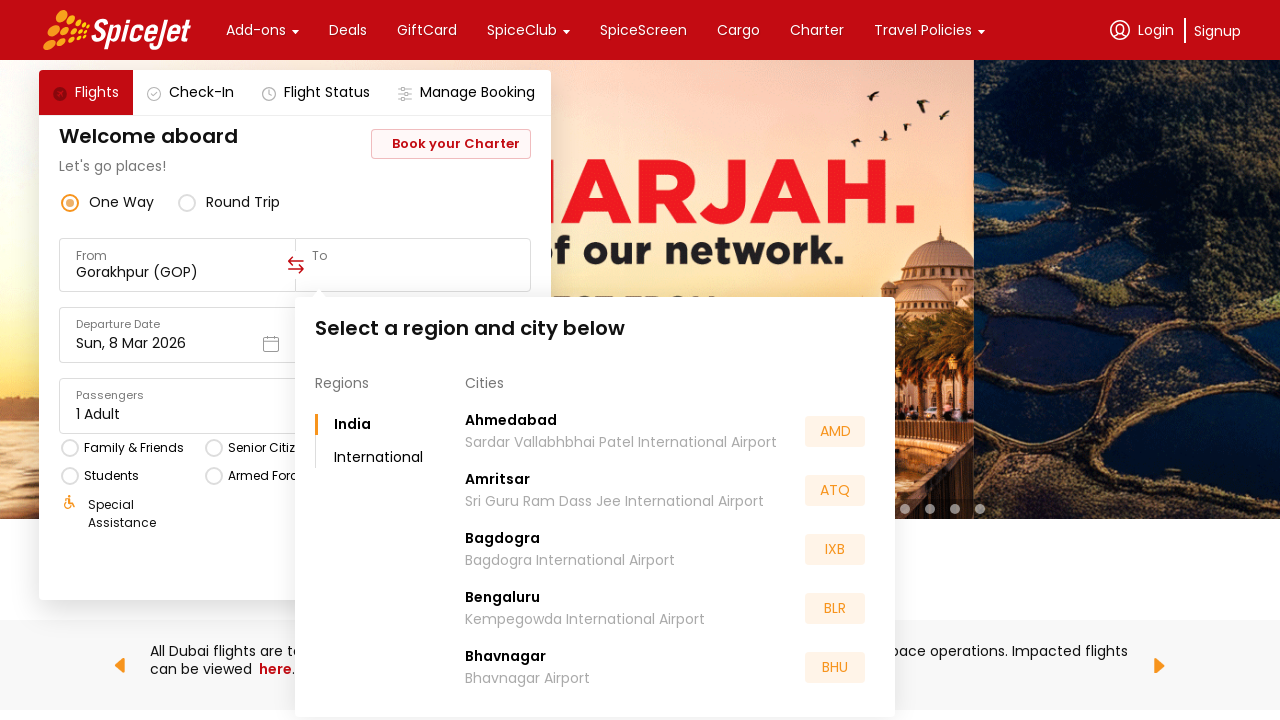

Waited for departure city autocomplete suggestions to appear
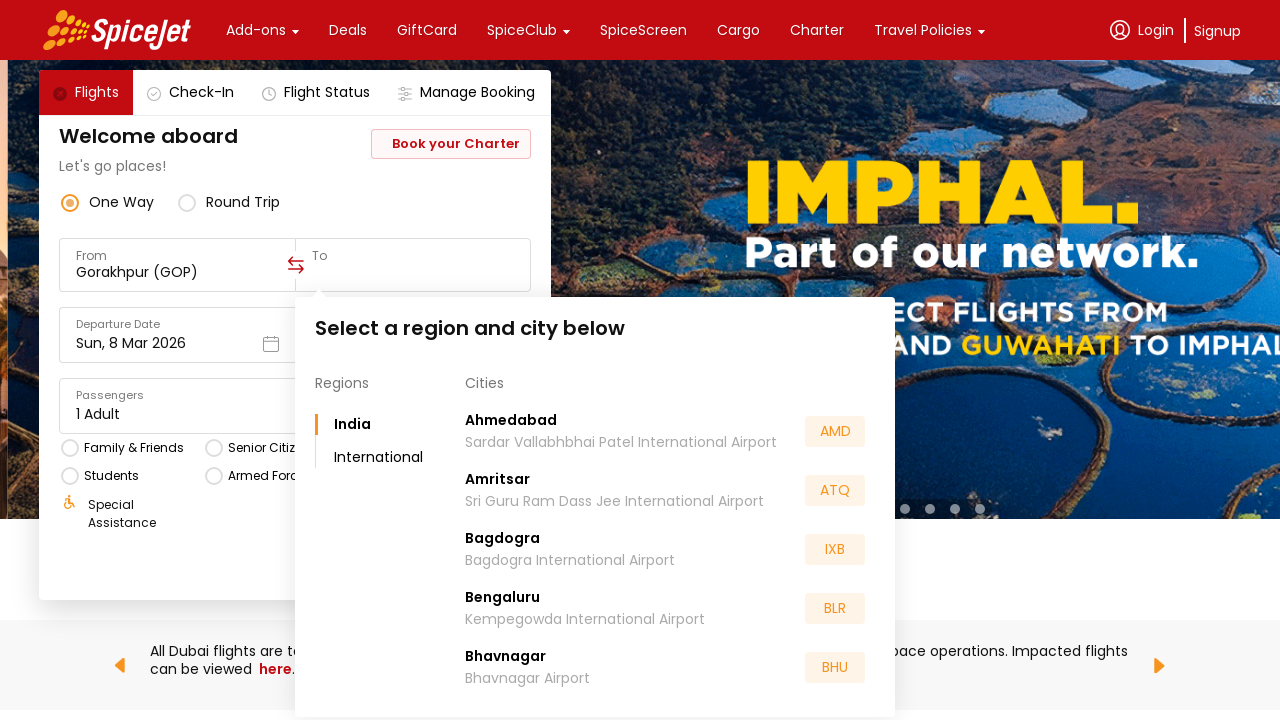

Filled destination city field with 'Lucknow' on (//input[@class='css-1cwyjr8 r-homxoj r-ubezar r-10paoce r-13qz1uu'])[2]
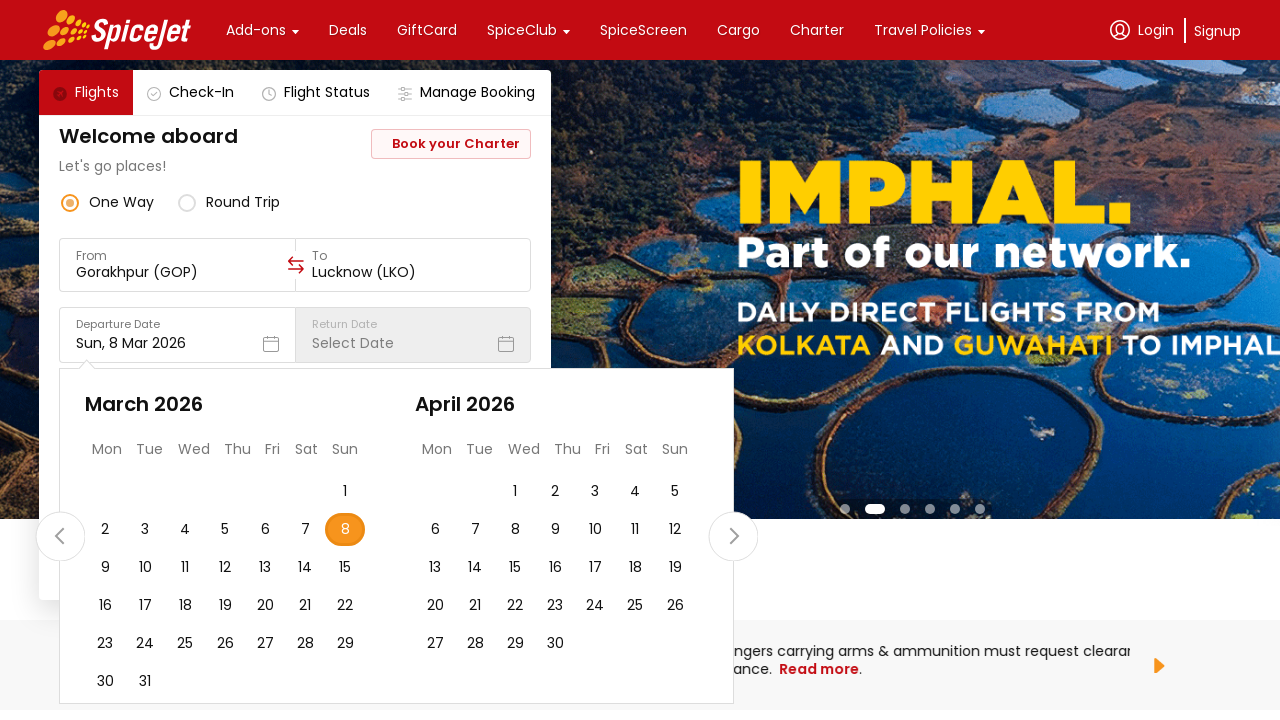

Waited for destination city autocomplete suggestions to appear
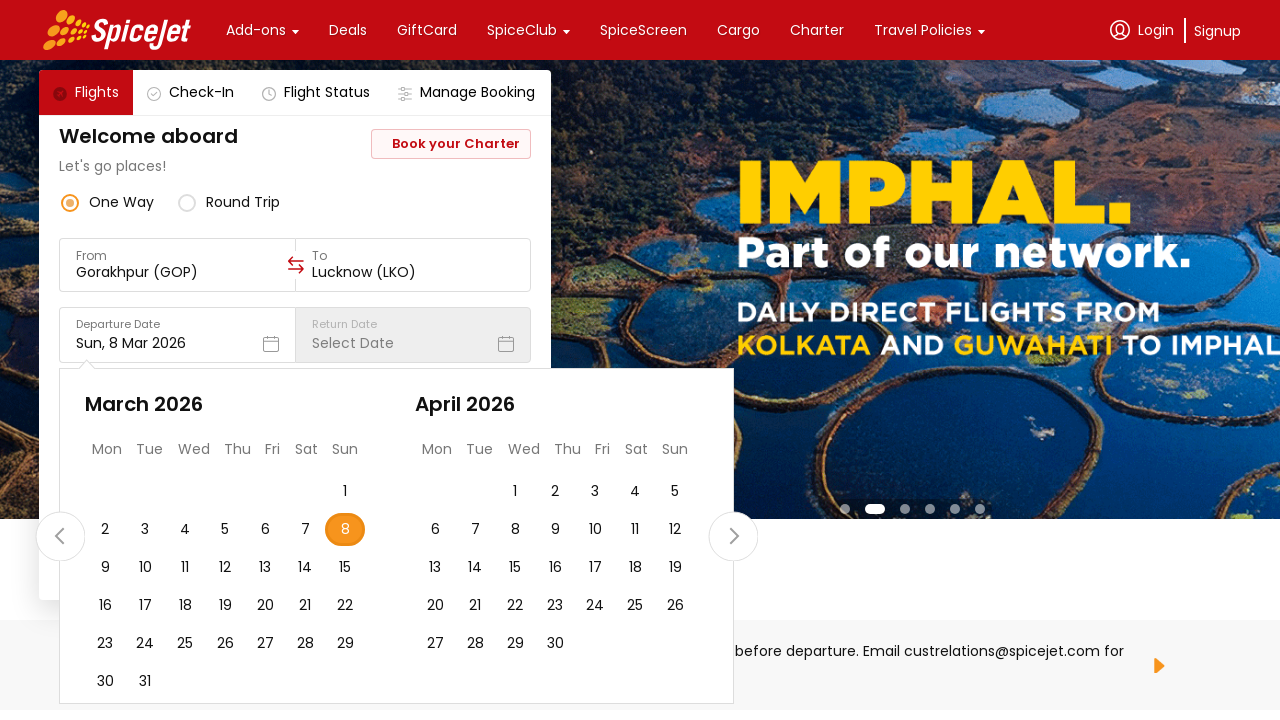

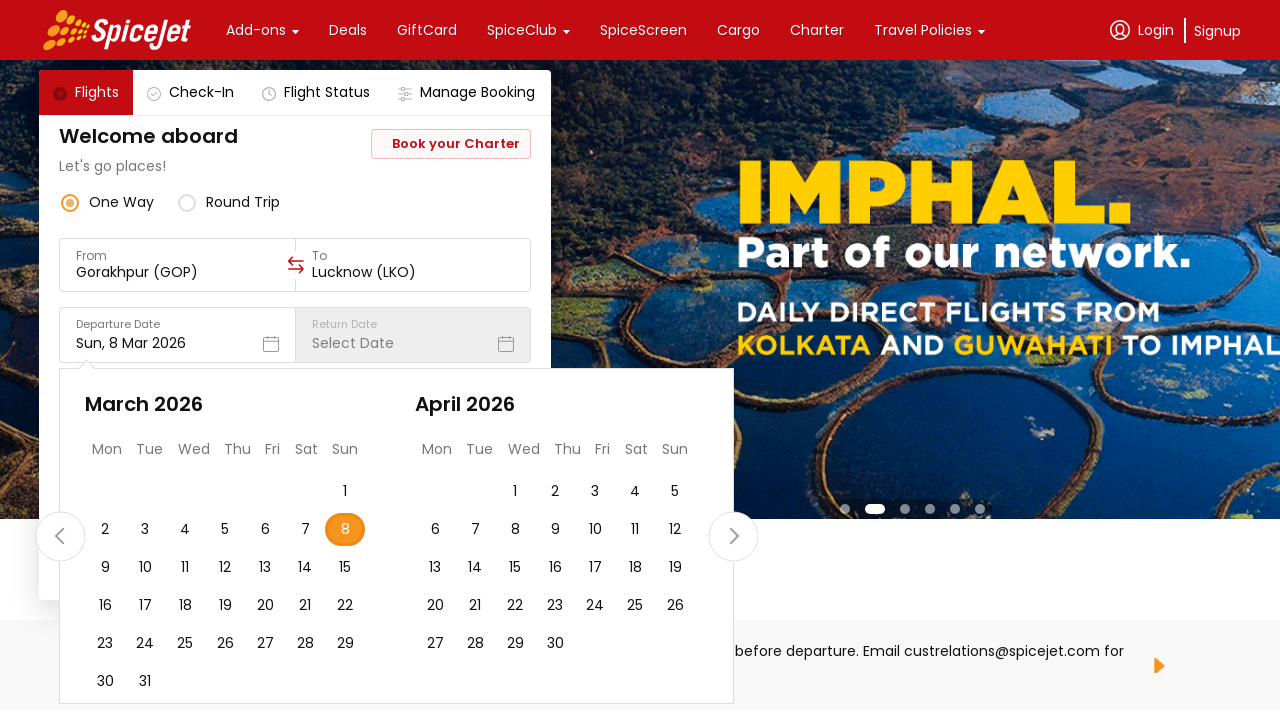